Clicks a button to trigger a simple JavaScript alert and accepts it

Starting URL: https://demoqa.com/alerts

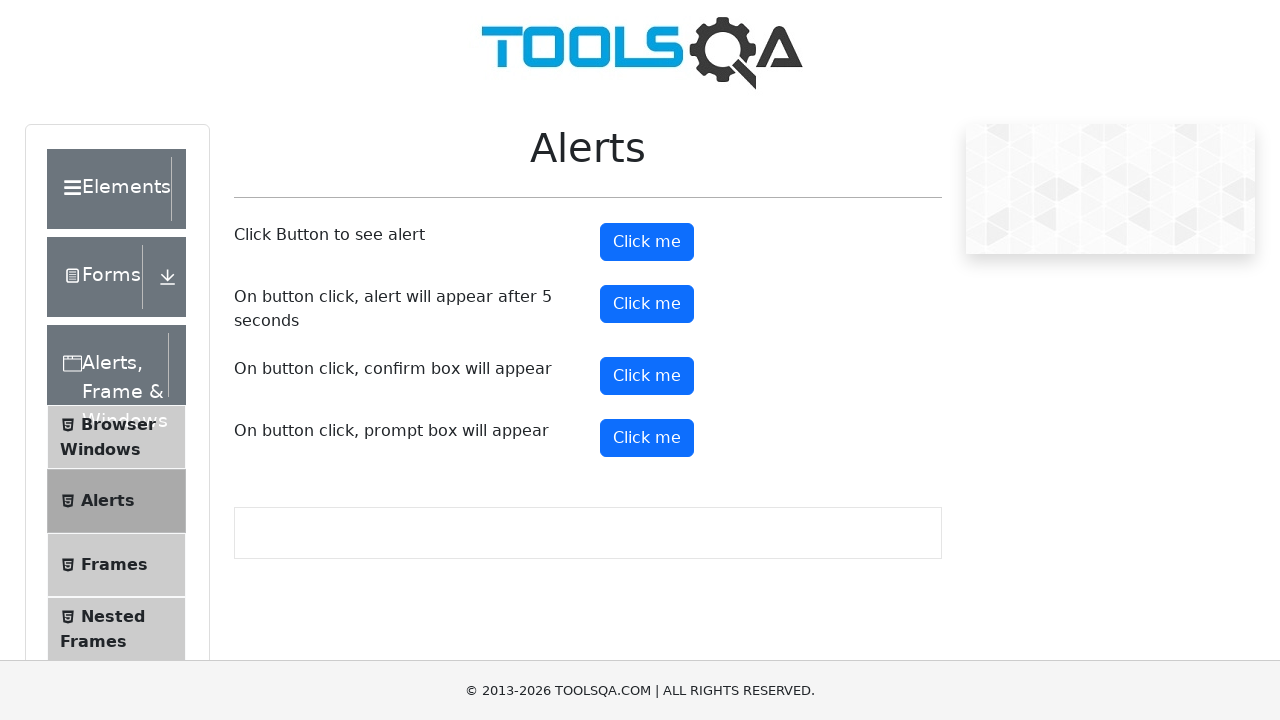

Set up dialog handler to accept alerts
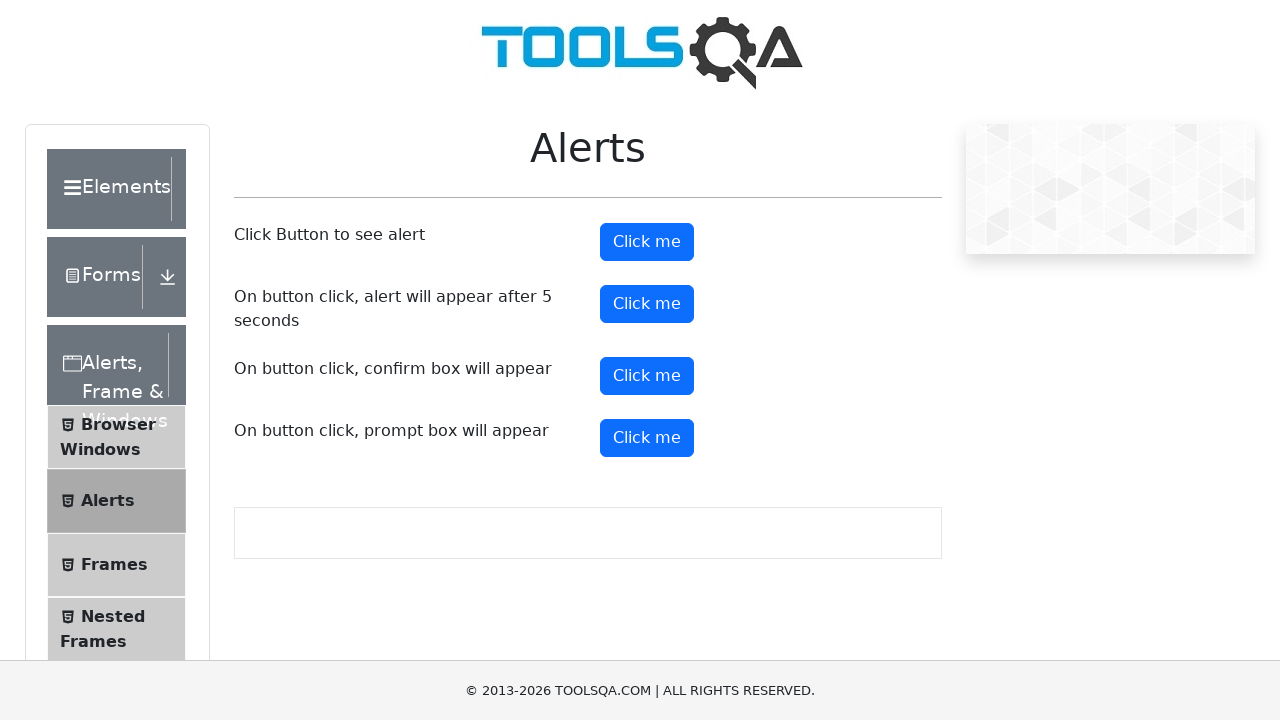

Clicked alert button to trigger simple JavaScript alert at (647, 242) on #alertButton
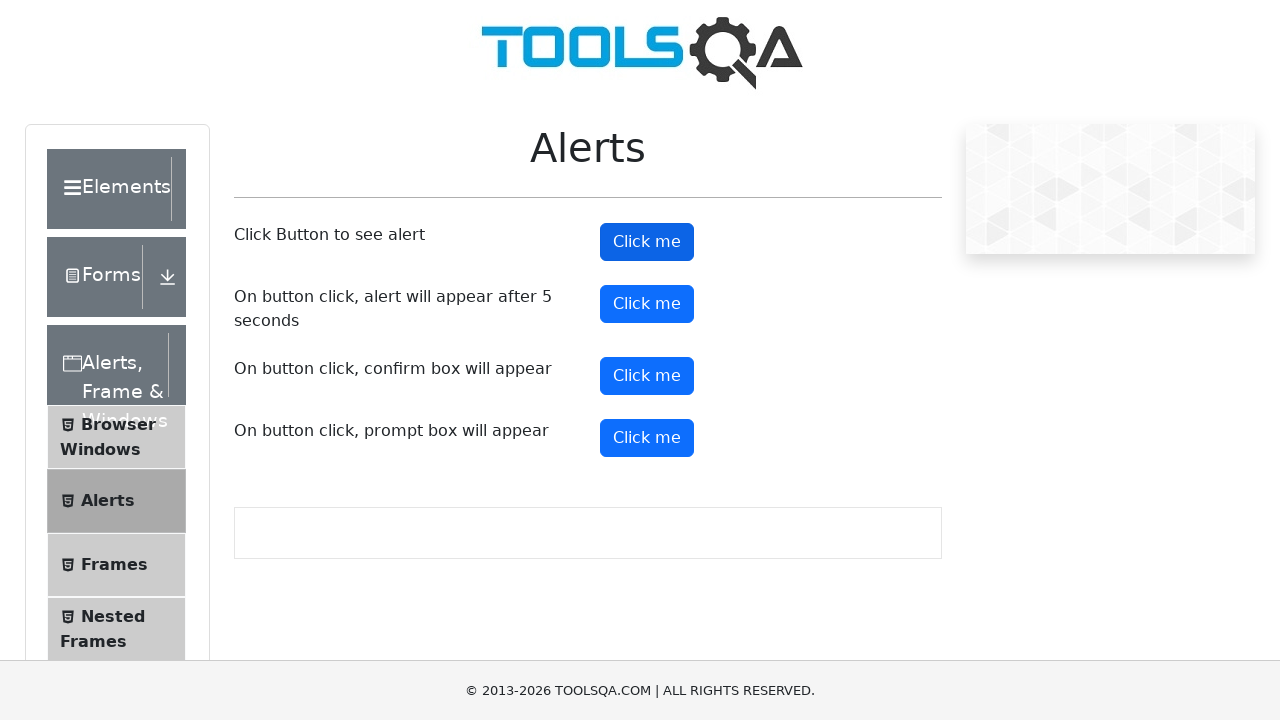

Waited for alert to be processed and accepted
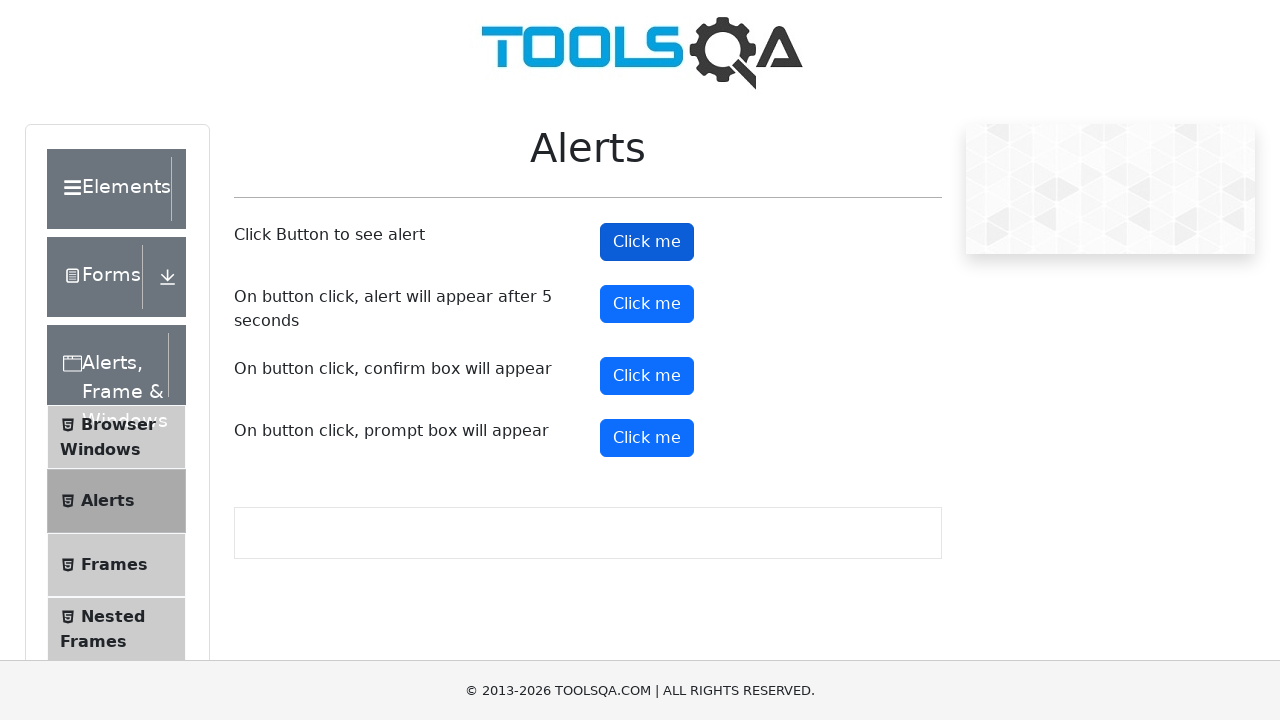

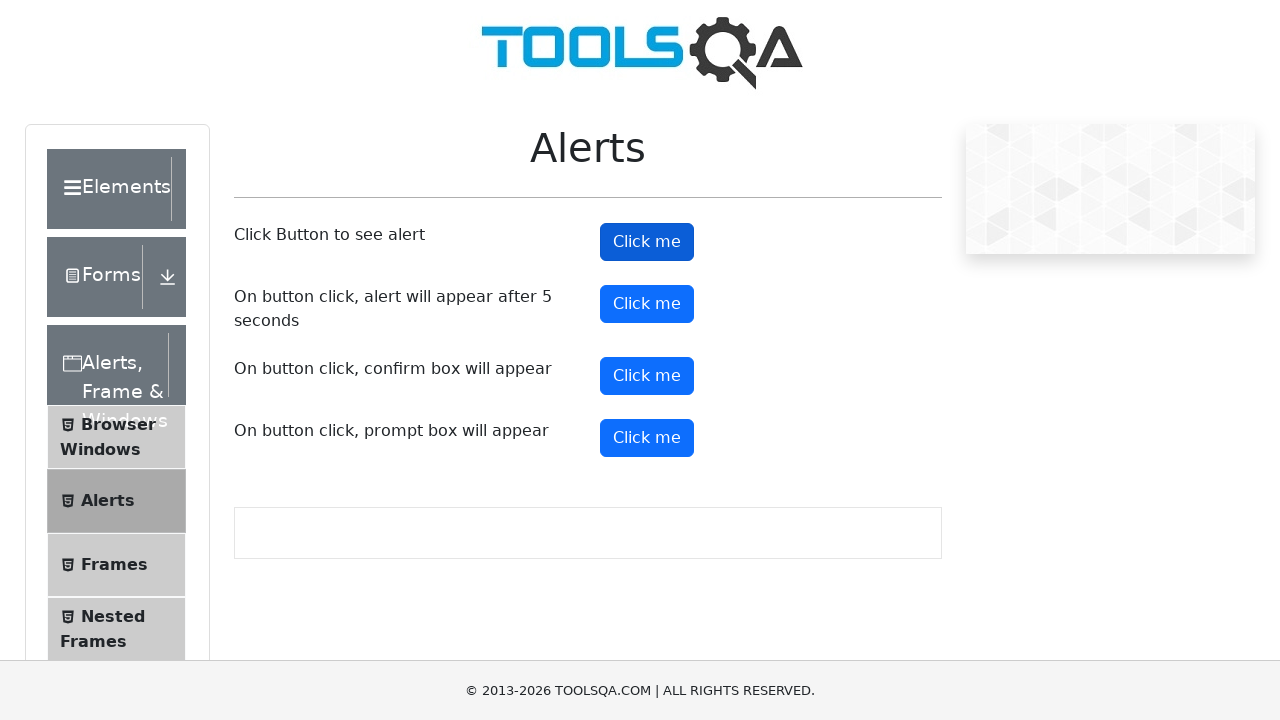